Tests a personal data form by filling in all fields except zip code, submitting the form, and verifying that the unfilled zip code field shows red highlighting while all other filled fields show green highlighting.

Starting URL: https://bonigarcia.dev/selenium-webdriver-java/data-types.html

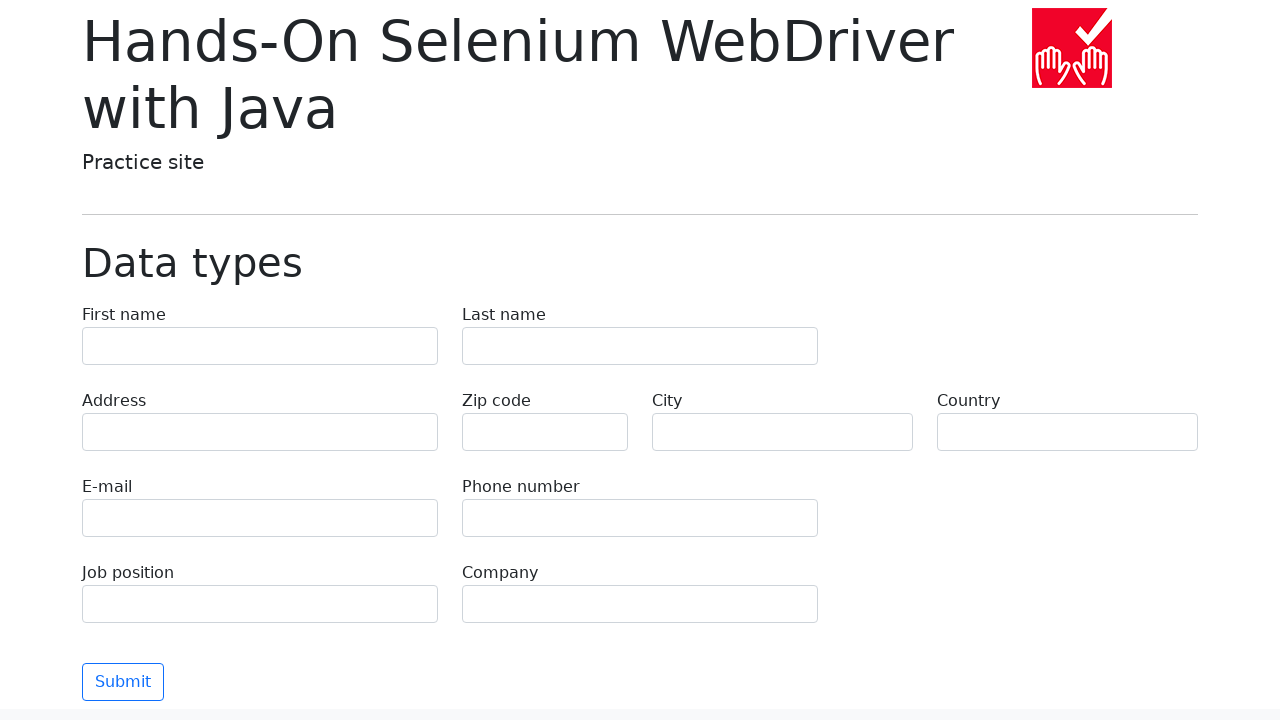

Navigated to personal data form page
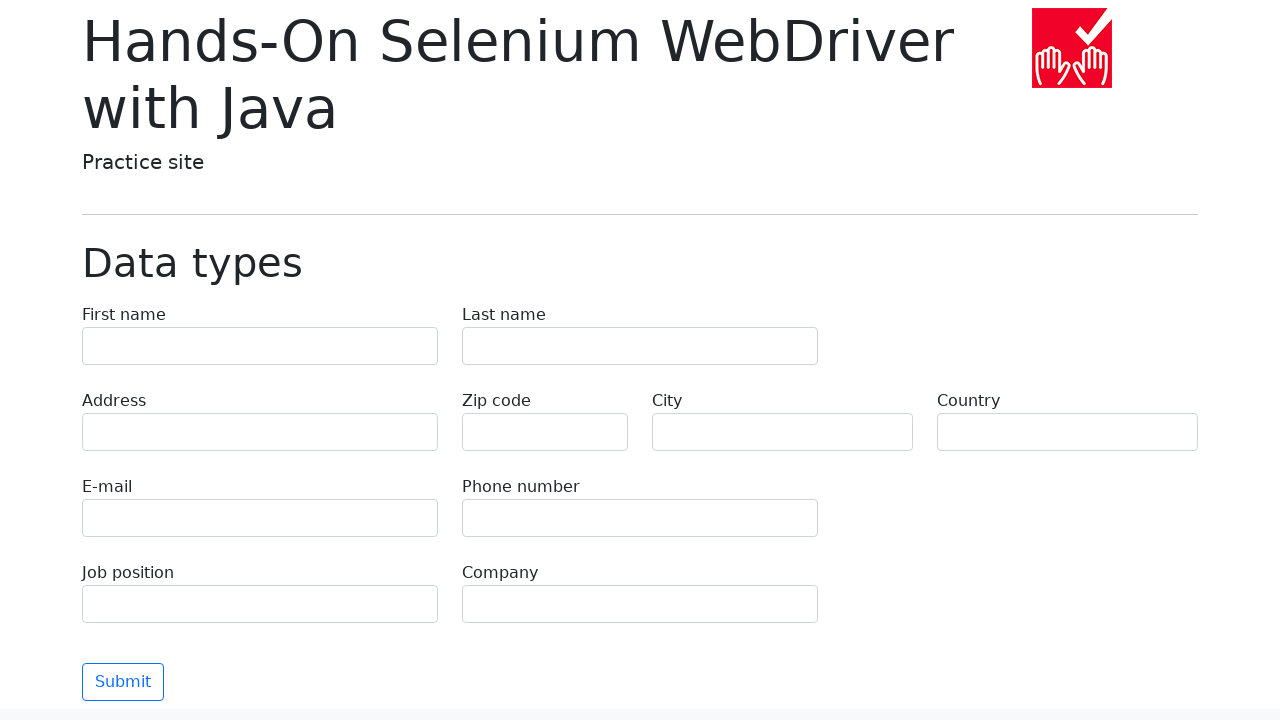

Filled first name field with 'John' on input[name="first-name"]
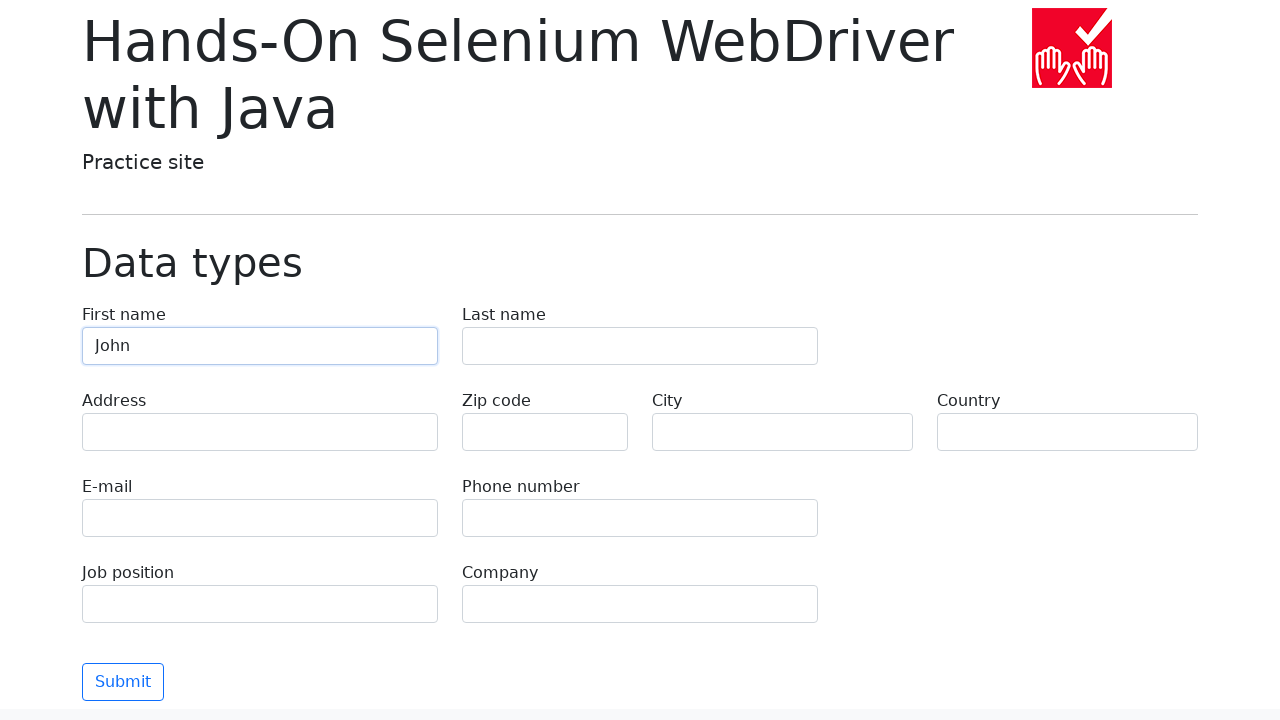

Filled last name field with 'Doe' on input[name="last-name"]
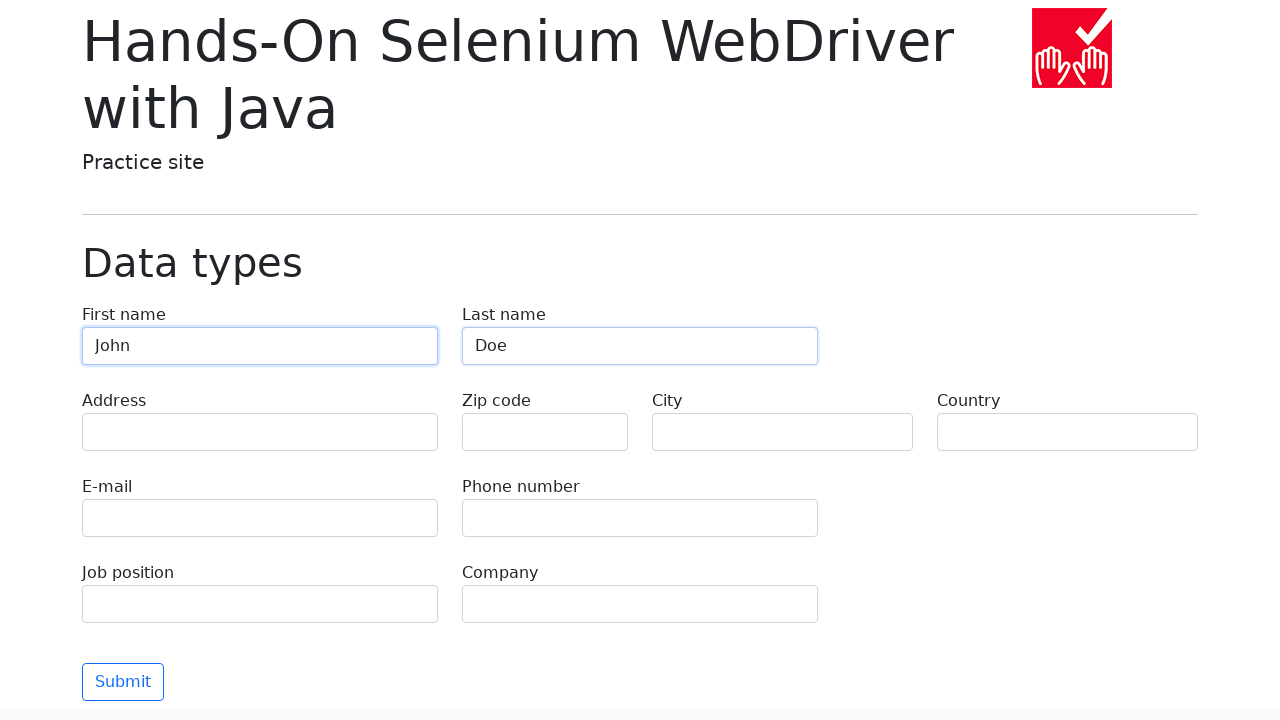

Filled address field with '123 Main Street, Apt 4B' on input[name="address"]
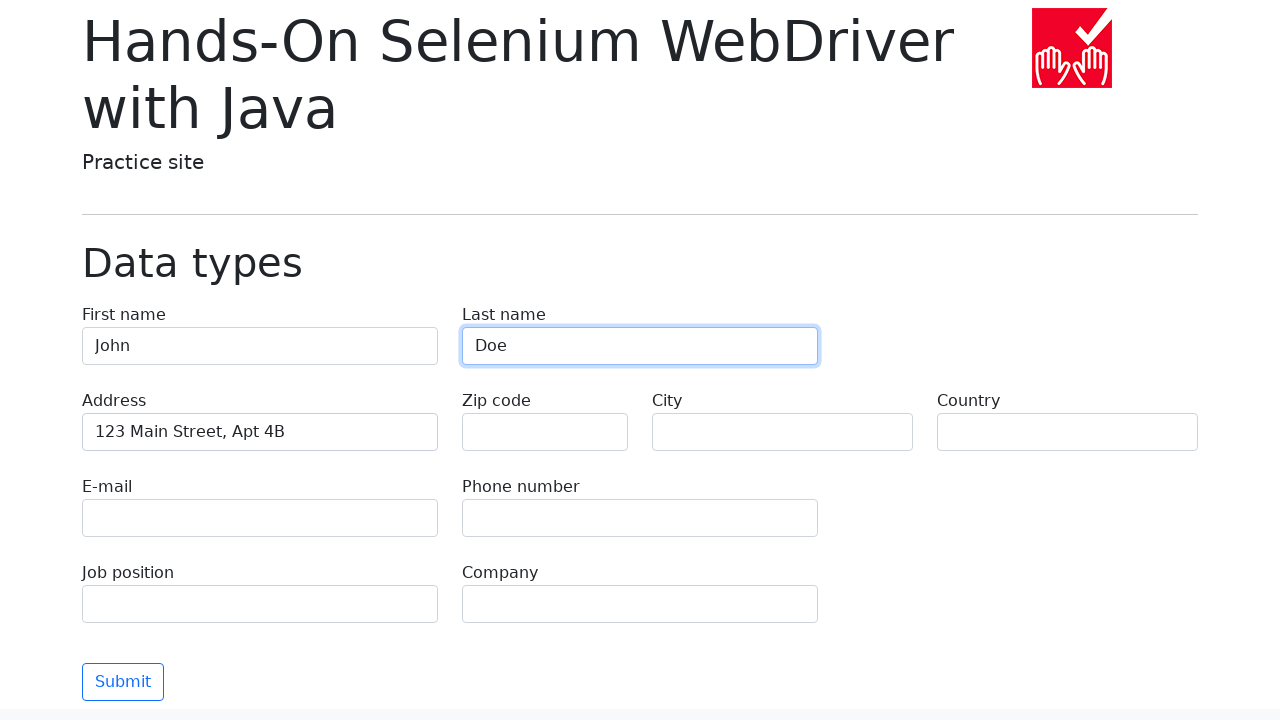

Filled email field with 'johndoe@example.com' on input[name="e-mail"]
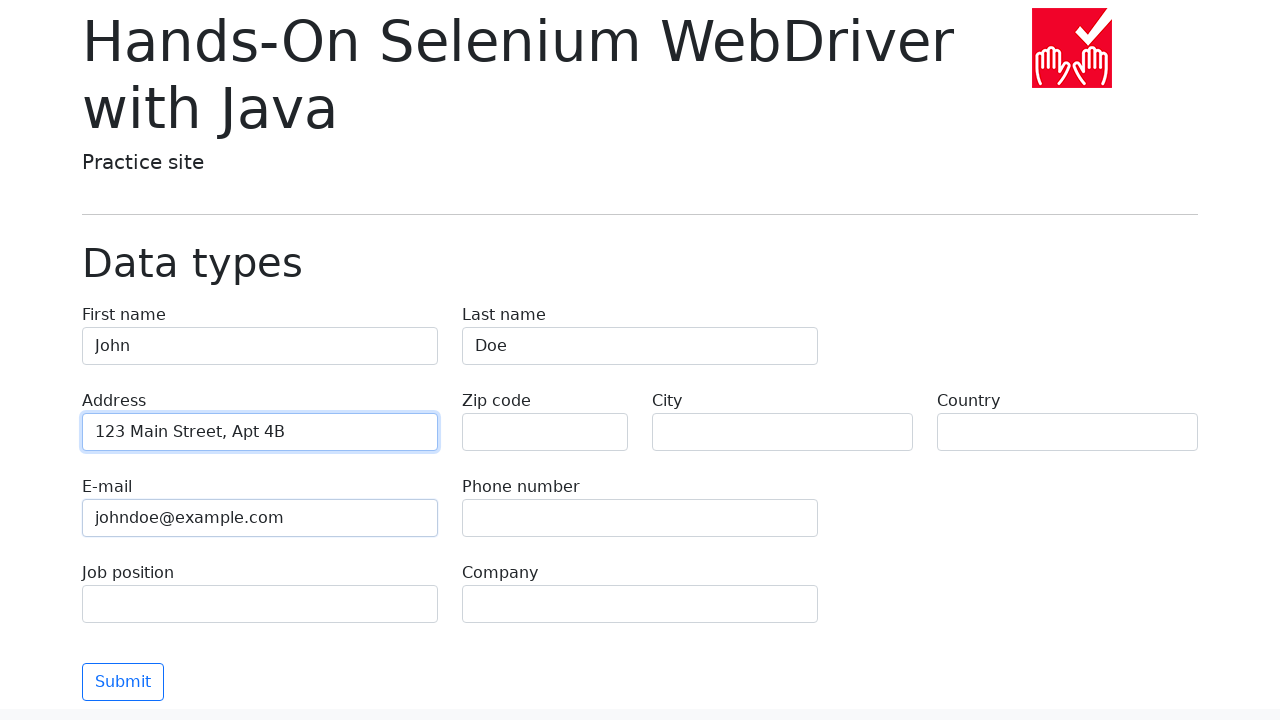

Filled phone field with '5551234567' on input[name="phone"]
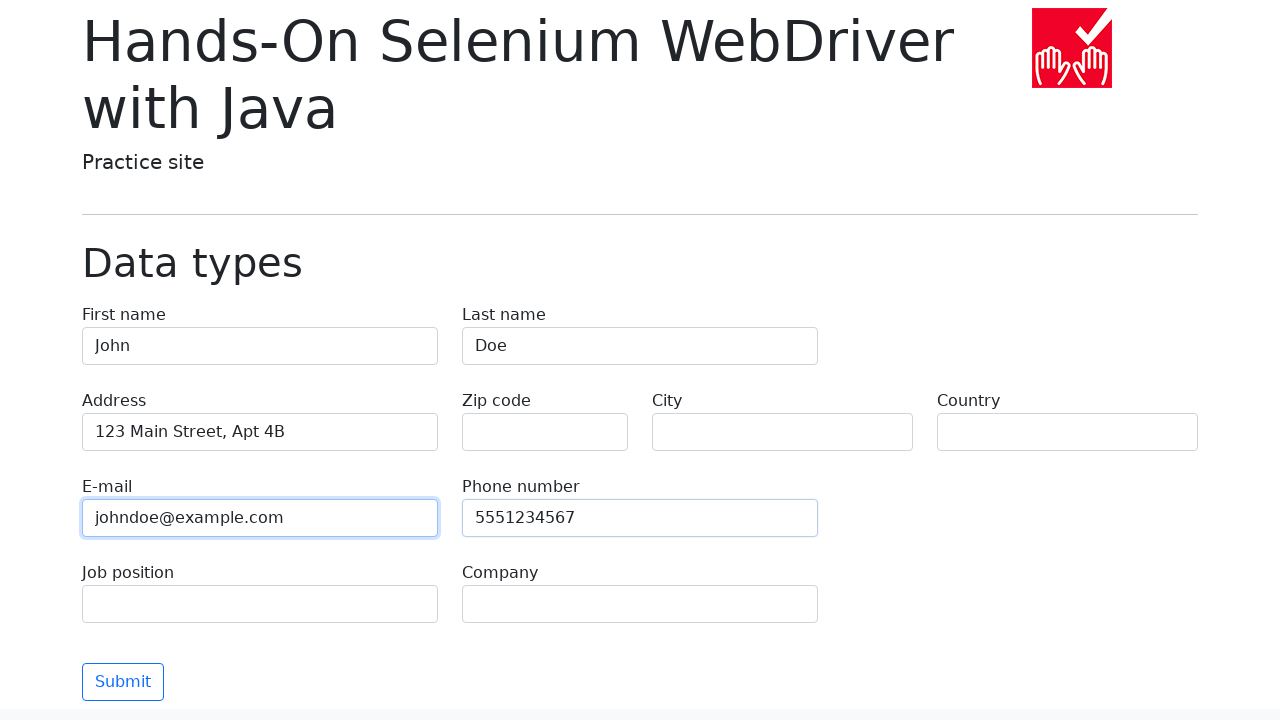

Left zip code field empty to test validation on input[name="zip-code"]
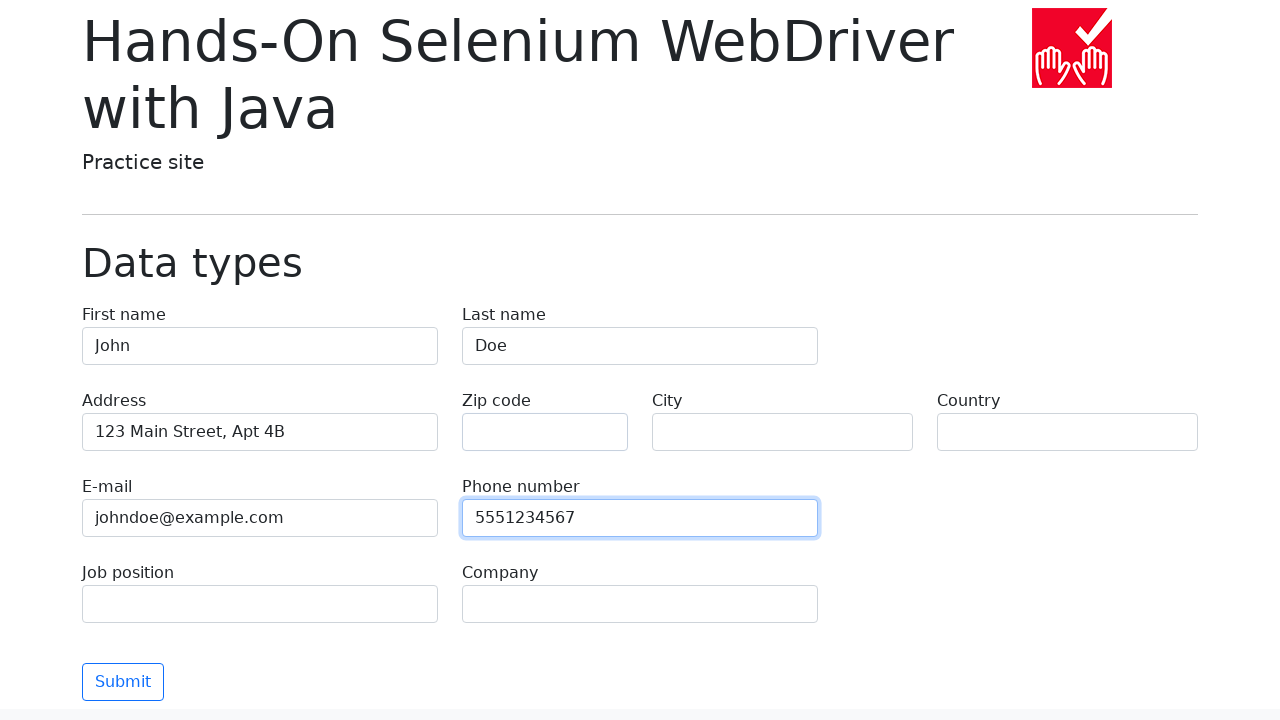

Filled city field with 'New York' on input[name="city"]
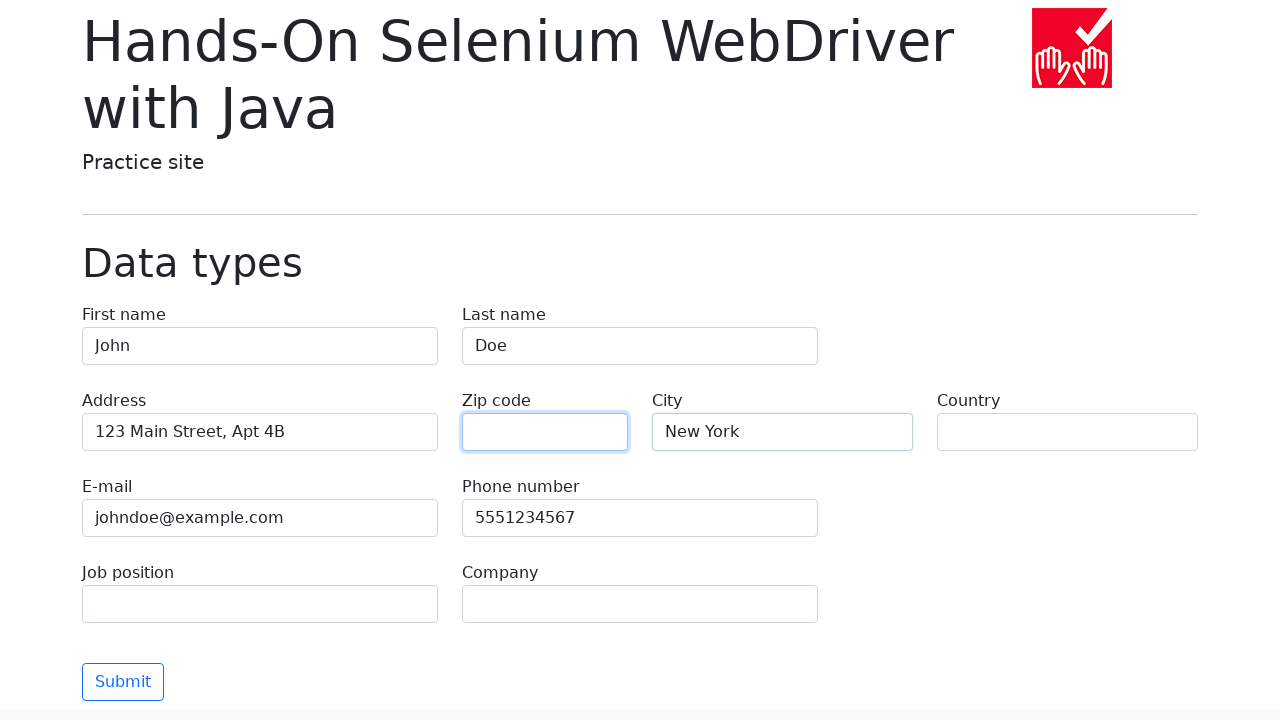

Filled country field with 'USA' on input[name="country"]
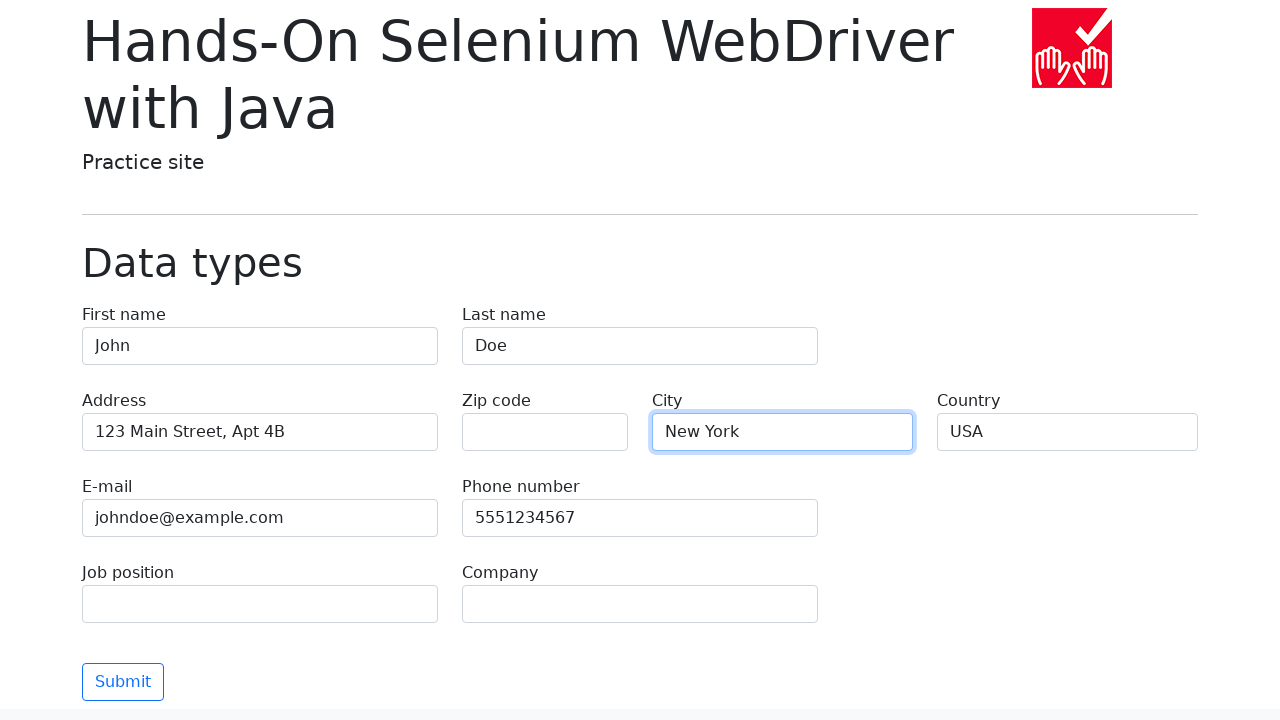

Filled job position field with 'Software Engineer' on input[name="job-position"]
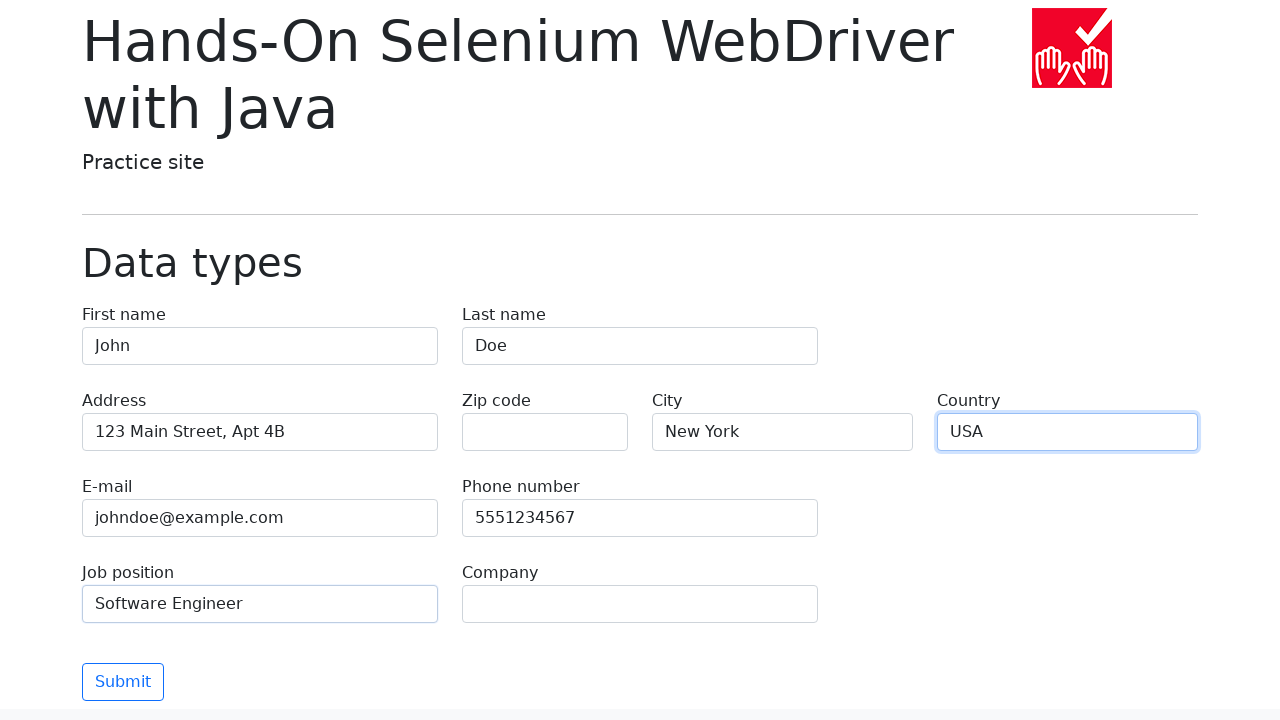

Filled company field with 'Tech Corp Inc' on input[name="company"]
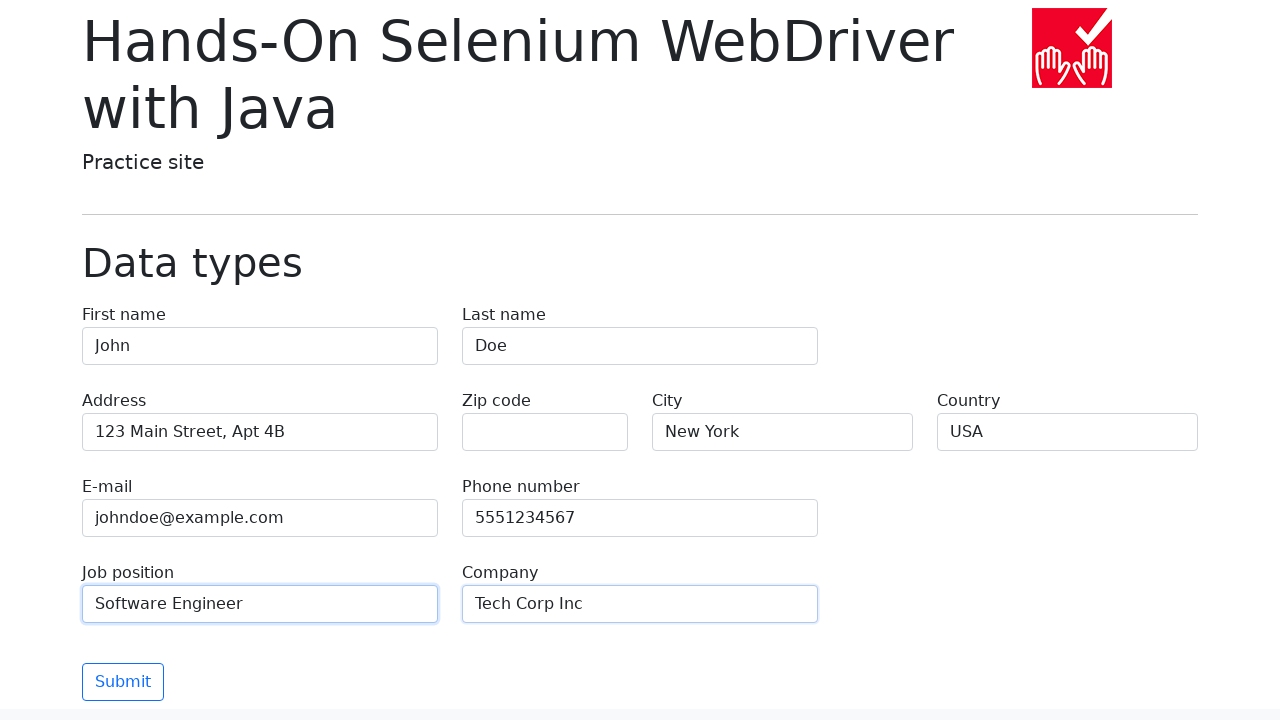

Clicked submit button to submit form at (123, 682) on button[type="submit"]
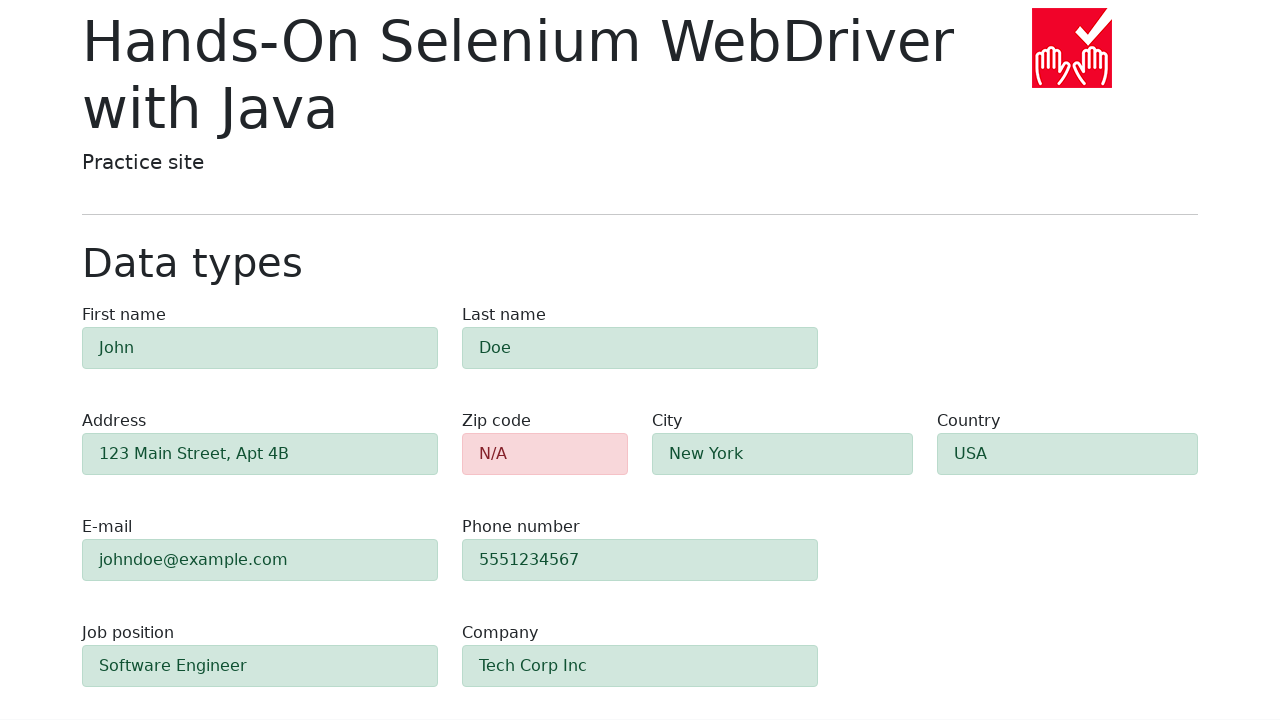

Form validation completed and zip code field is visible
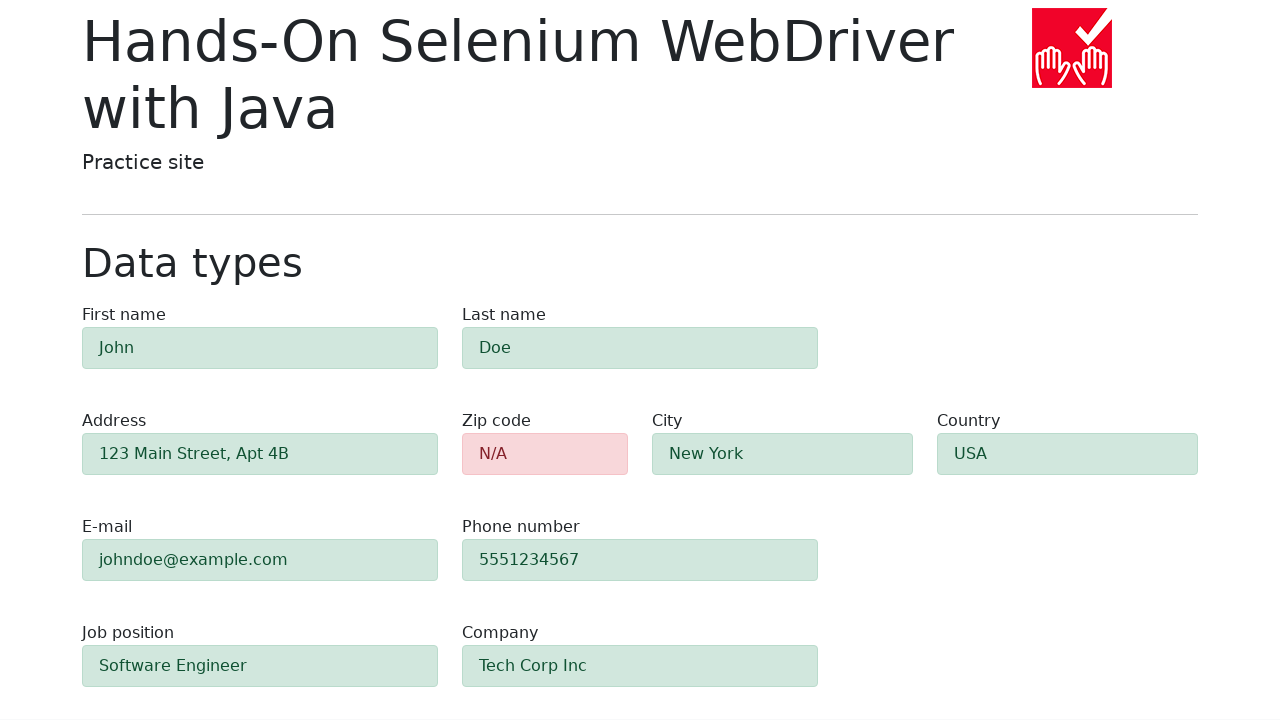

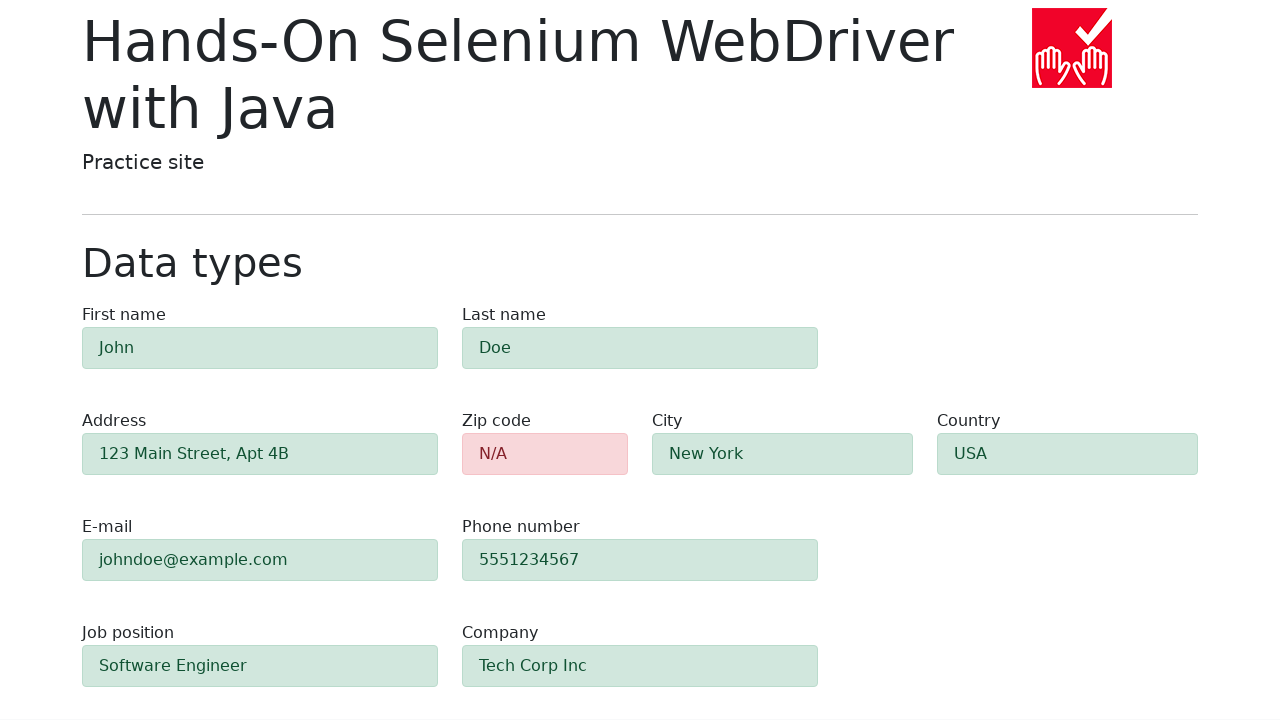